Navigates to an automation practice page, scrolls down to a web table, and verifies the table structure by checking rows and columns

Starting URL: https://rahulshettyacademy.com/AutomationPractice/

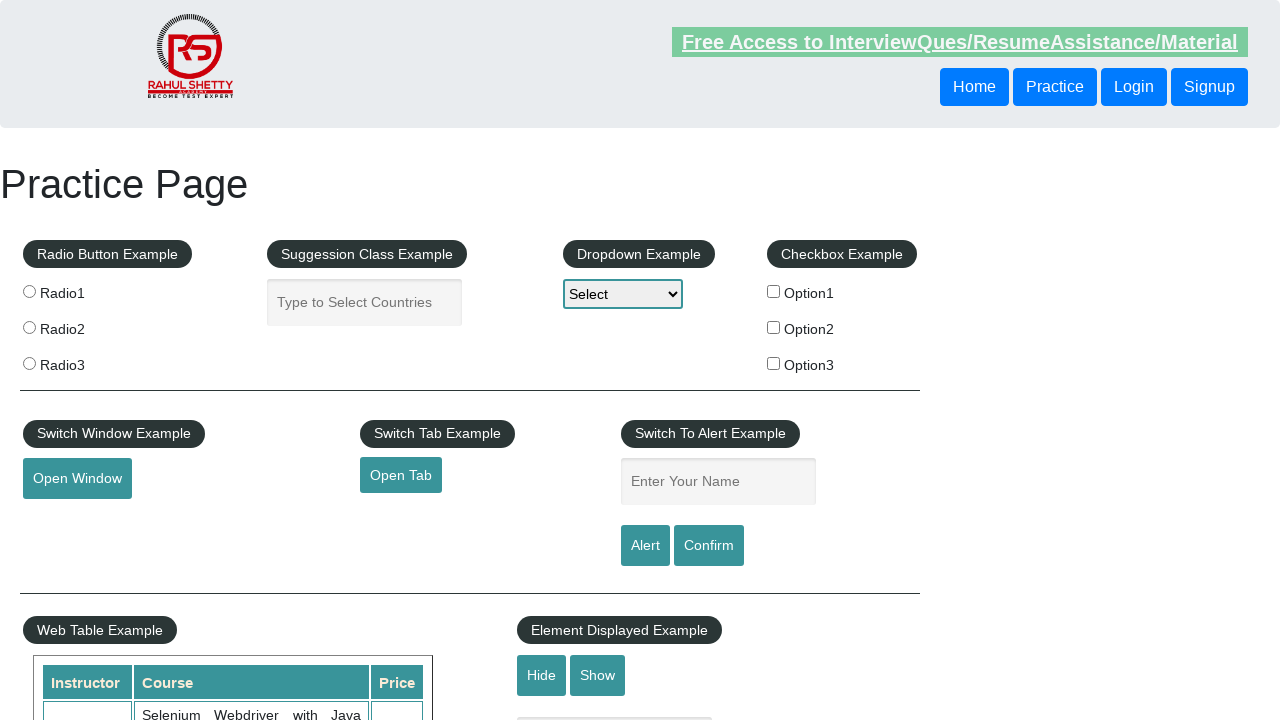

Scrolled down 900px to reach table section
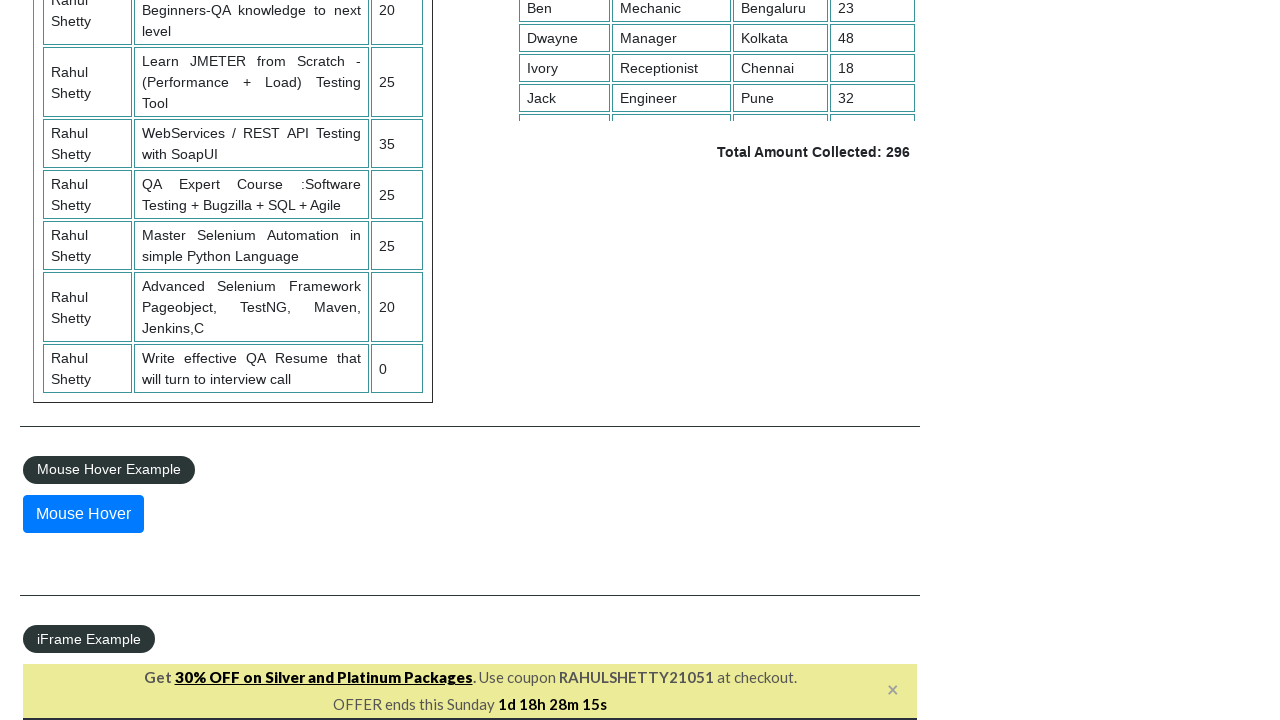

Product table became visible
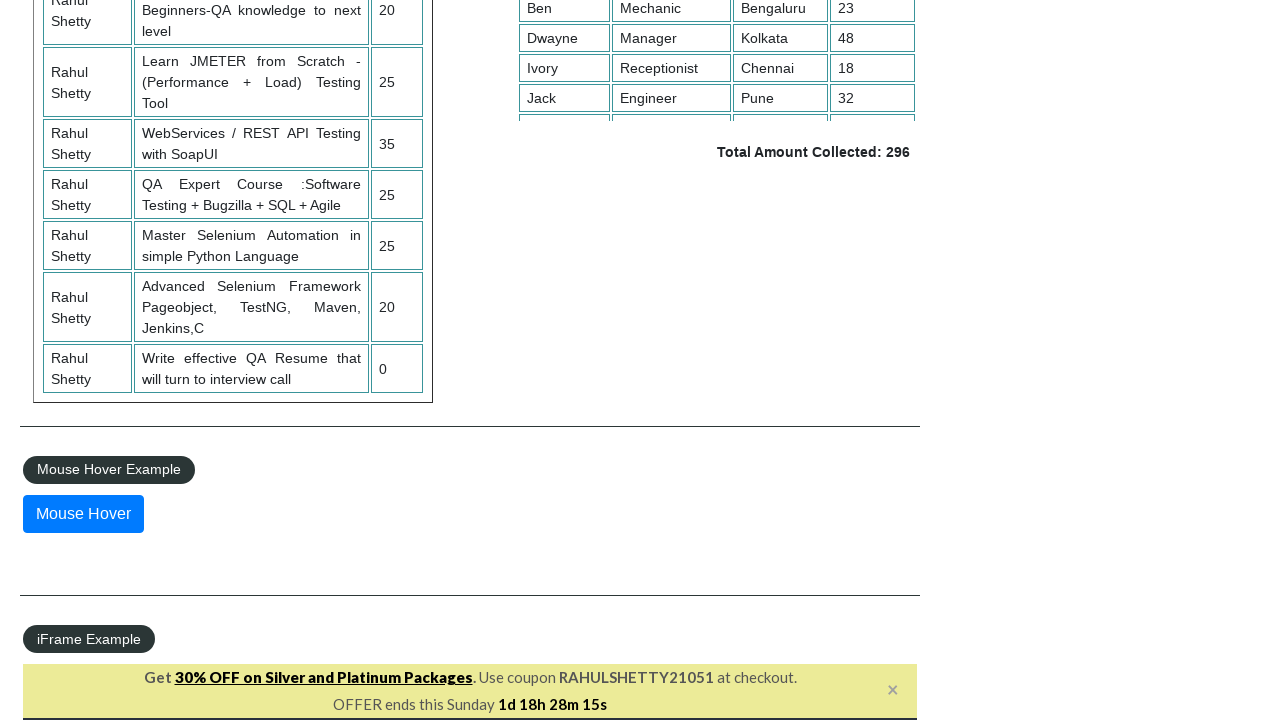

Table rows are present in the DOM
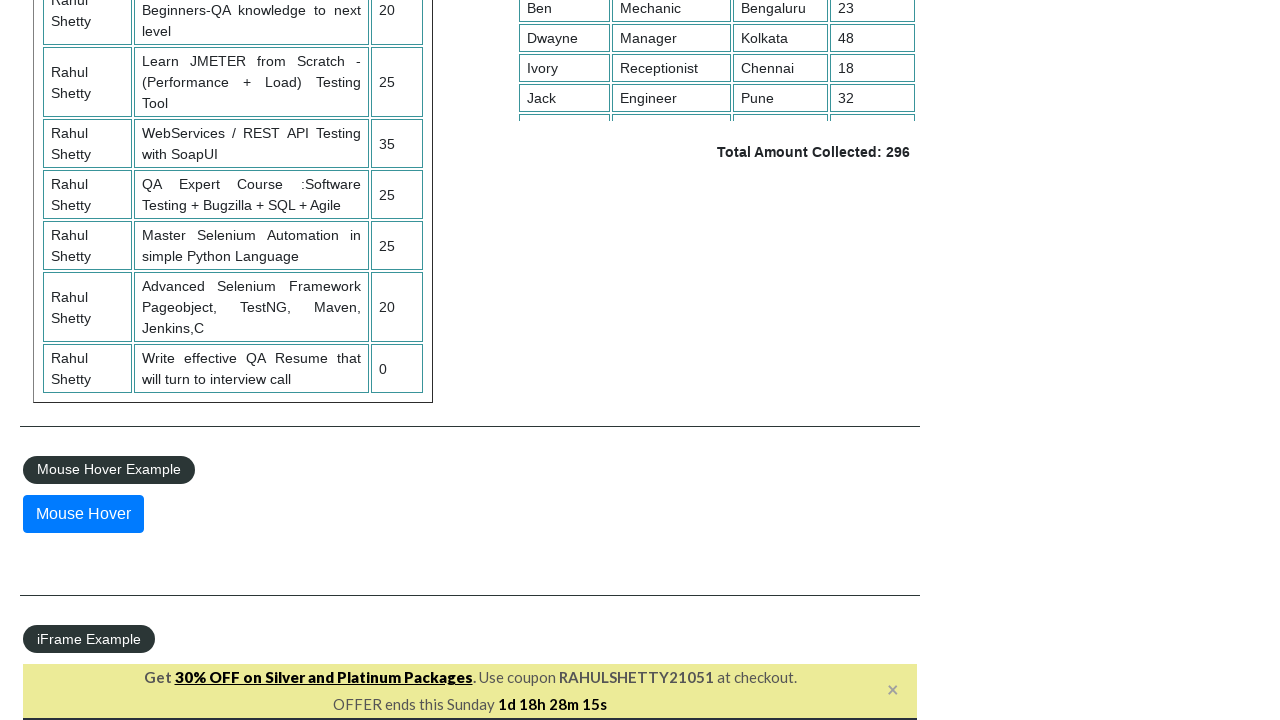

Second row data cells are accessible in the table
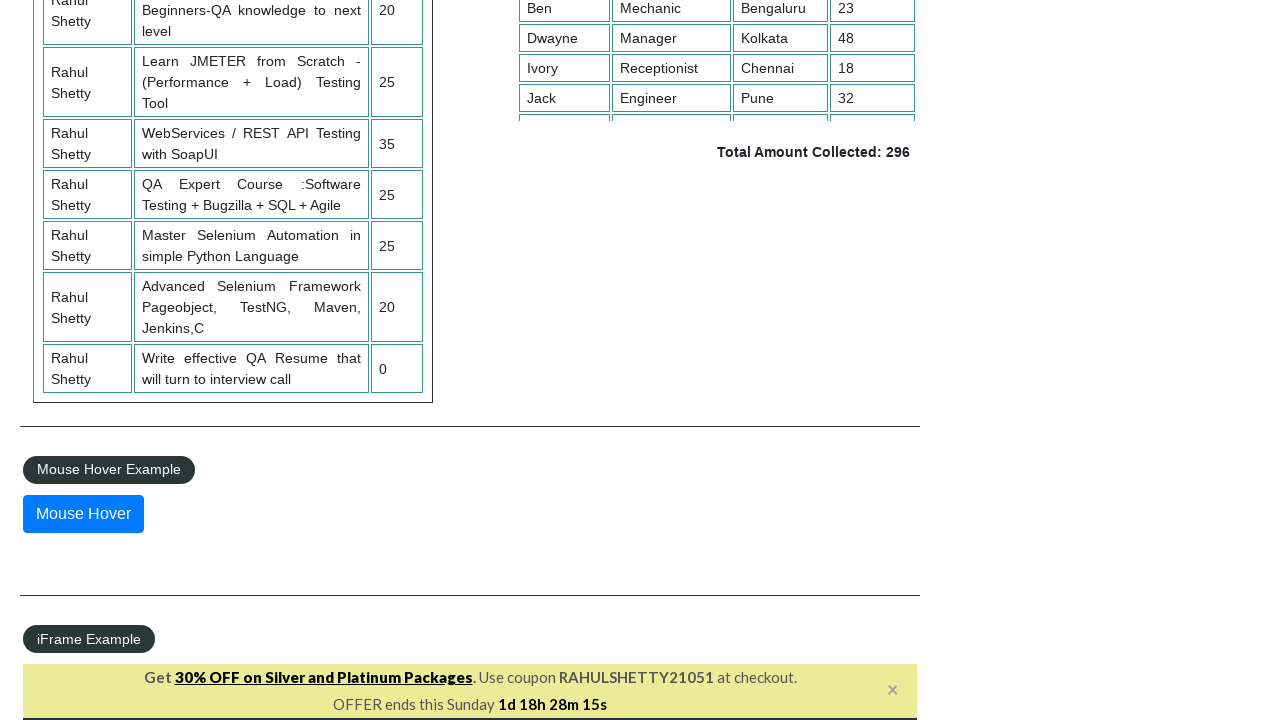

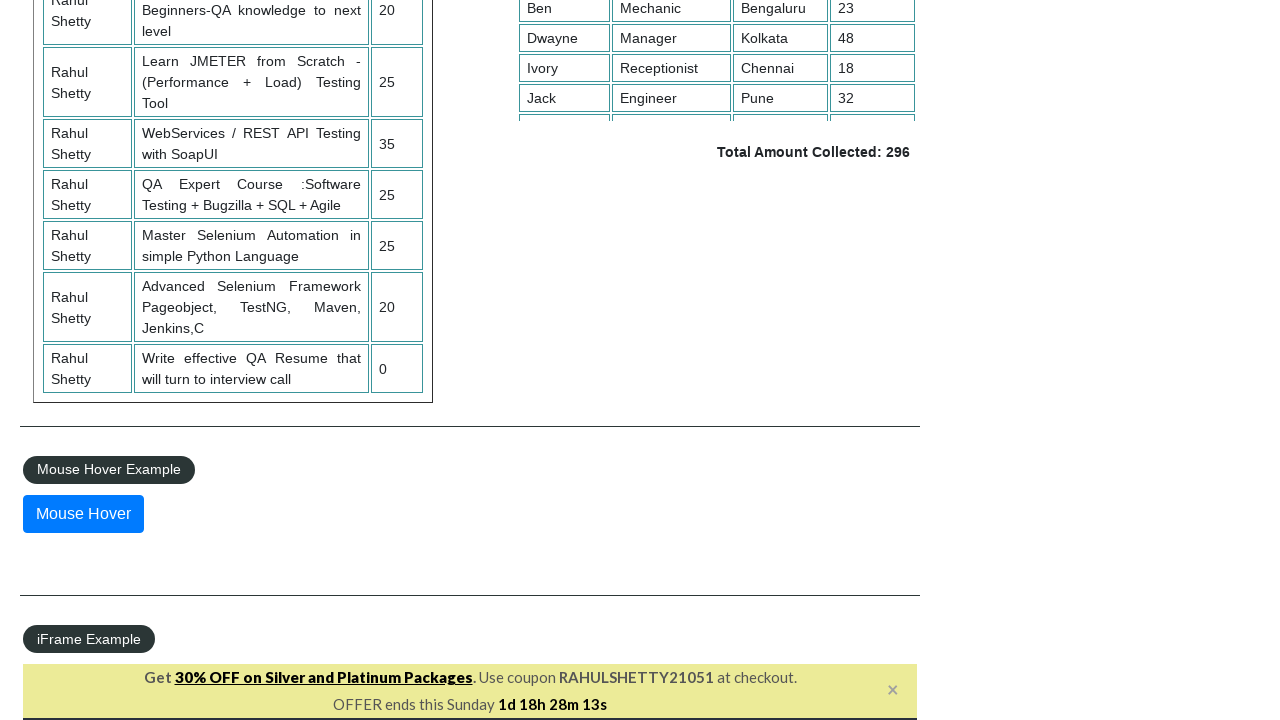